Tests state dropdown selection by selecting Illinois, Virginia, and California using different selection methods (visible text, value, index), then verifies California is the final selected option.

Starting URL: http://practice.cydeo.com/dropdown

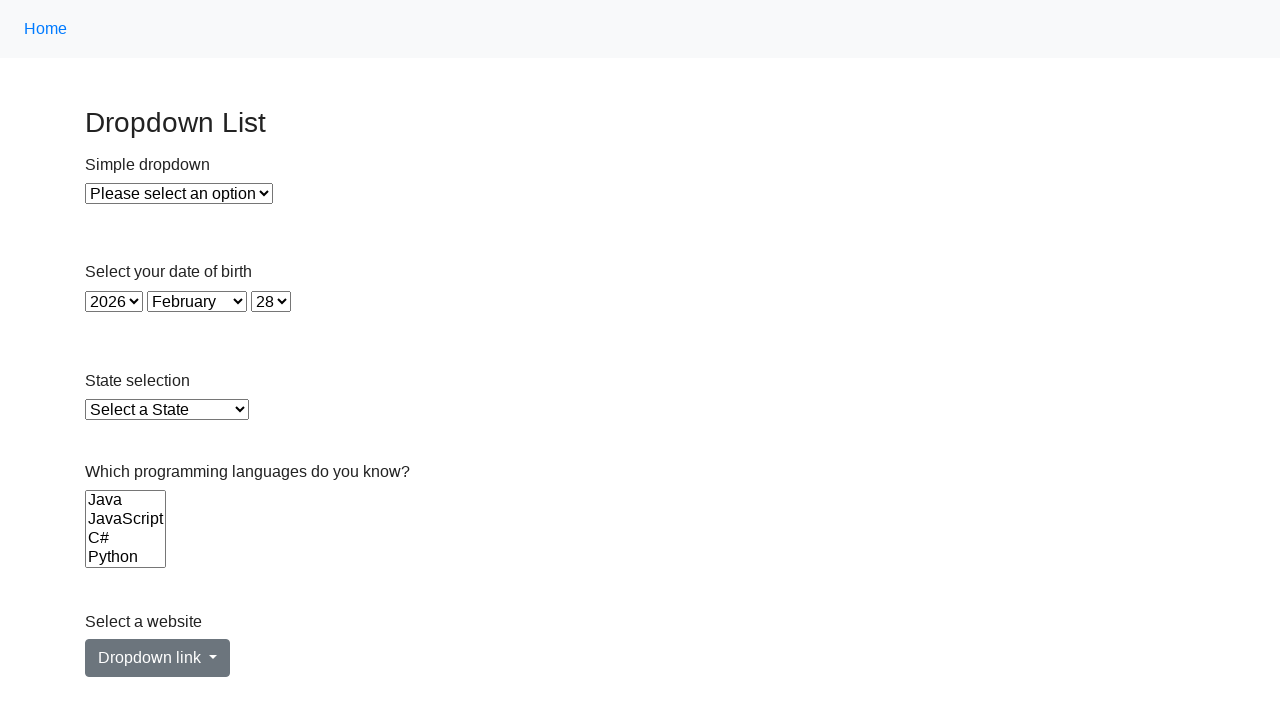

Selected Illinois from state dropdown using visible text on select#state
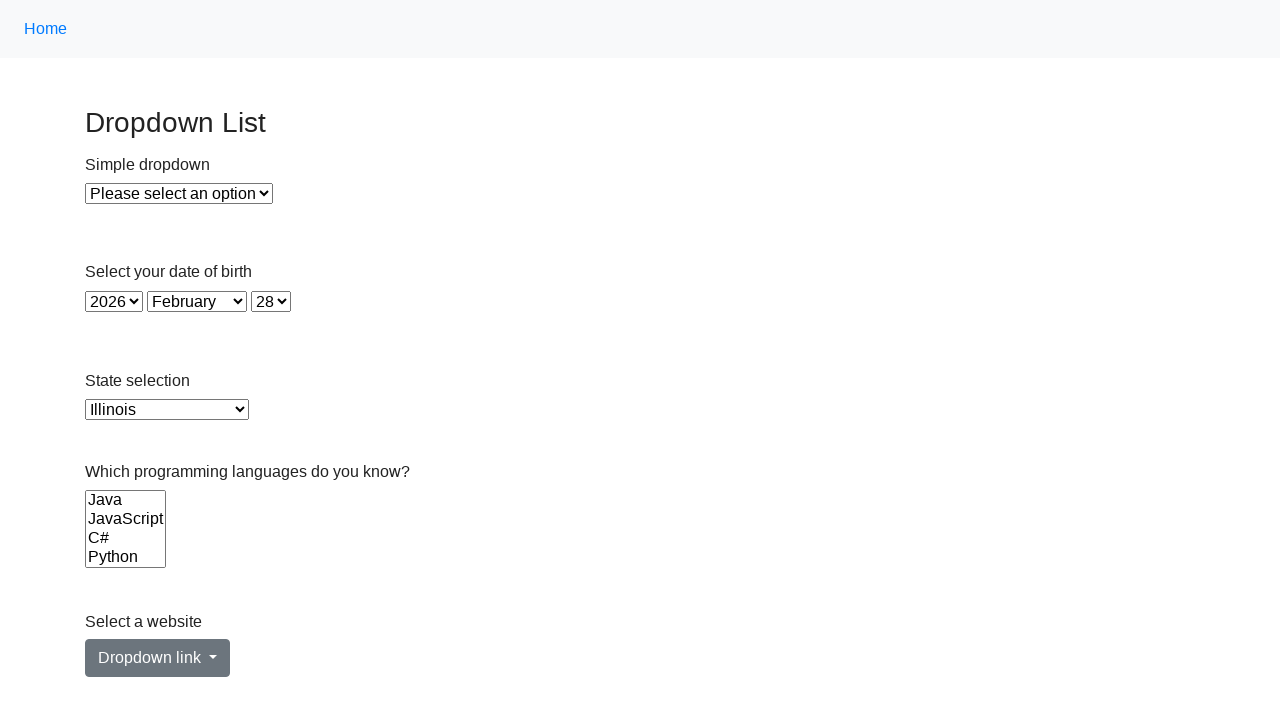

Selected Virginia from state dropdown using value attribute on select#state
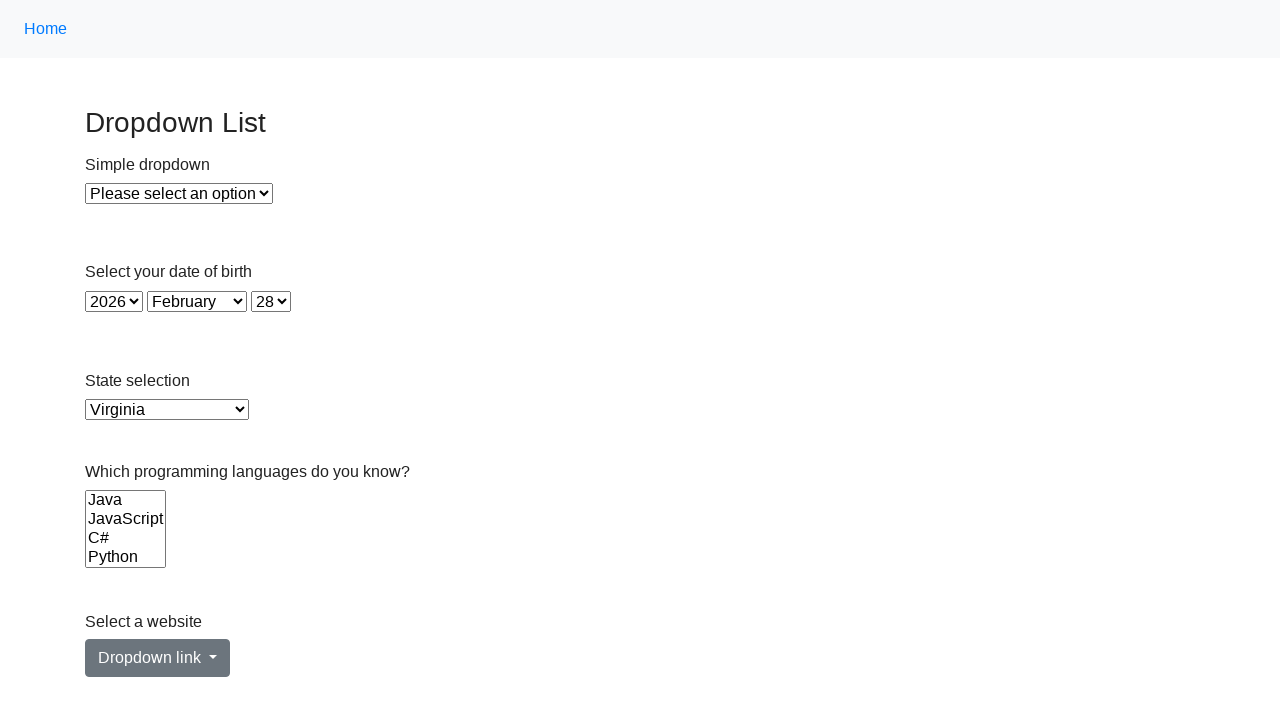

Selected California from state dropdown using index 5 on select#state
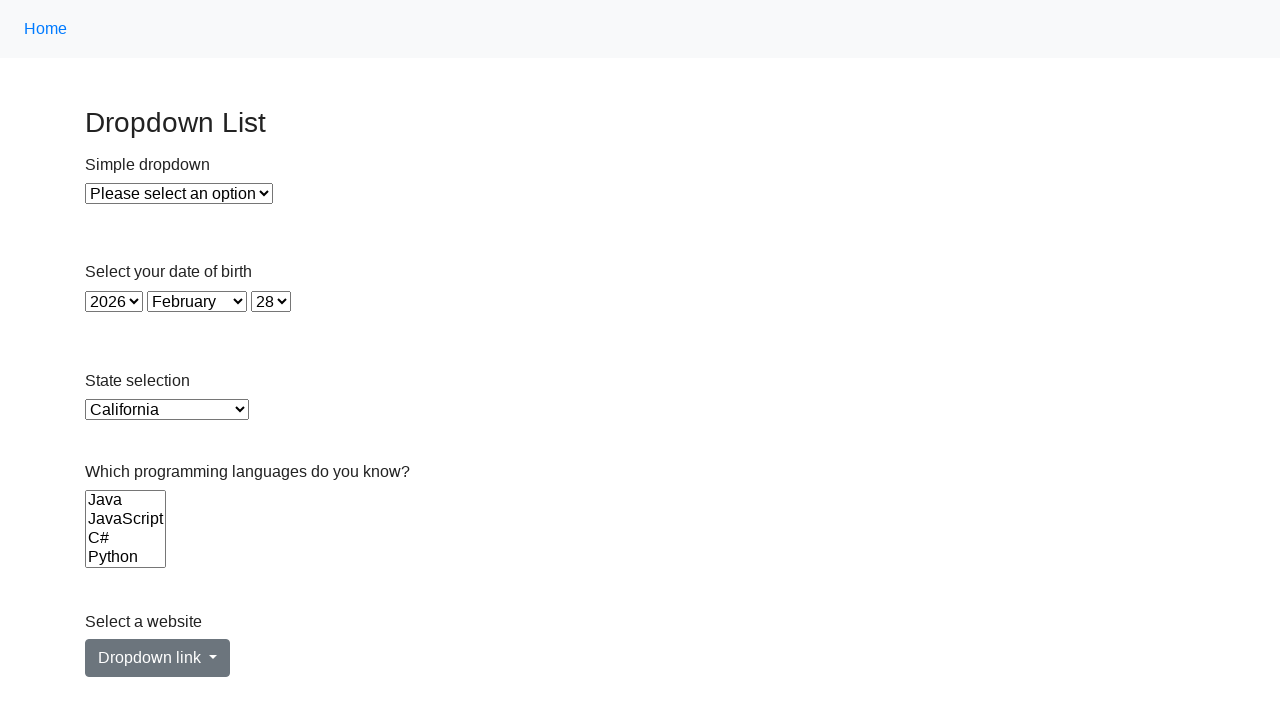

Located the checked option in state dropdown
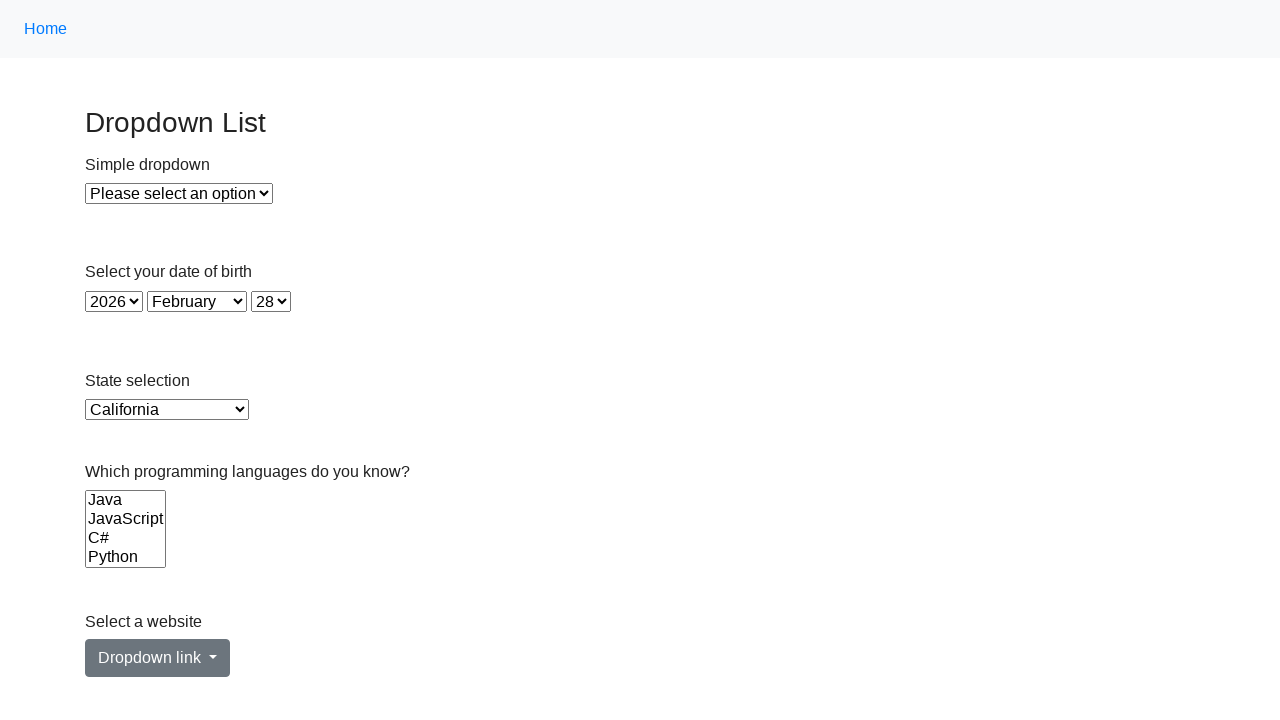

Verified that California is the final selected option
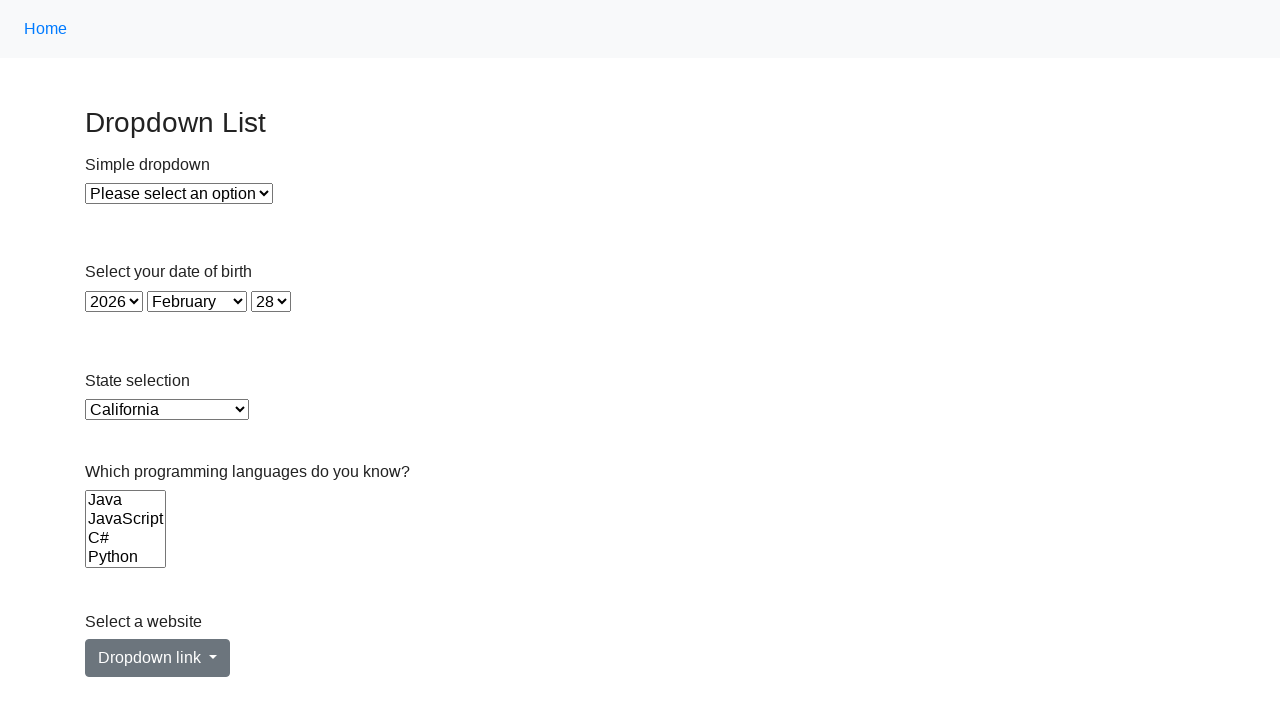

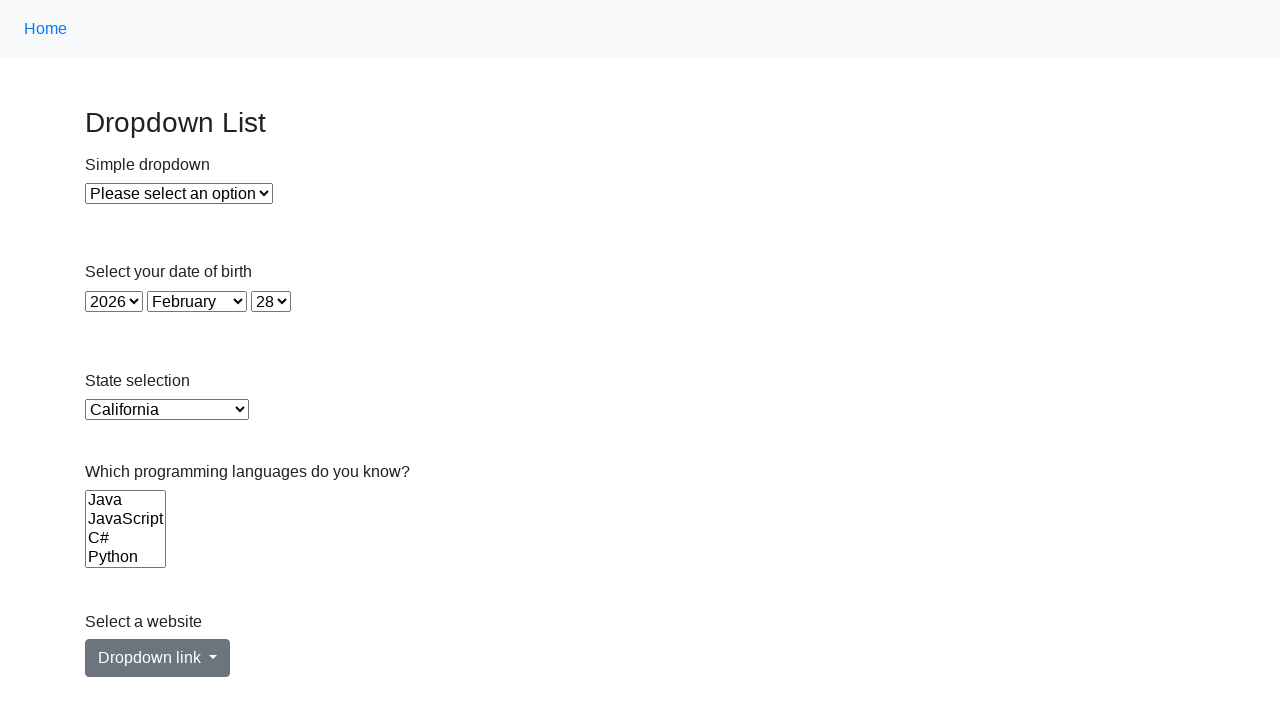